Tests a practice form by filling in personal details (name, email, gender, phone), selecting date of birth, adding subjects, checking hobbies, filling address, selecting state/city dropdowns, and submitting the form.

Starting URL: https://demoqa.com/automation-practice-form

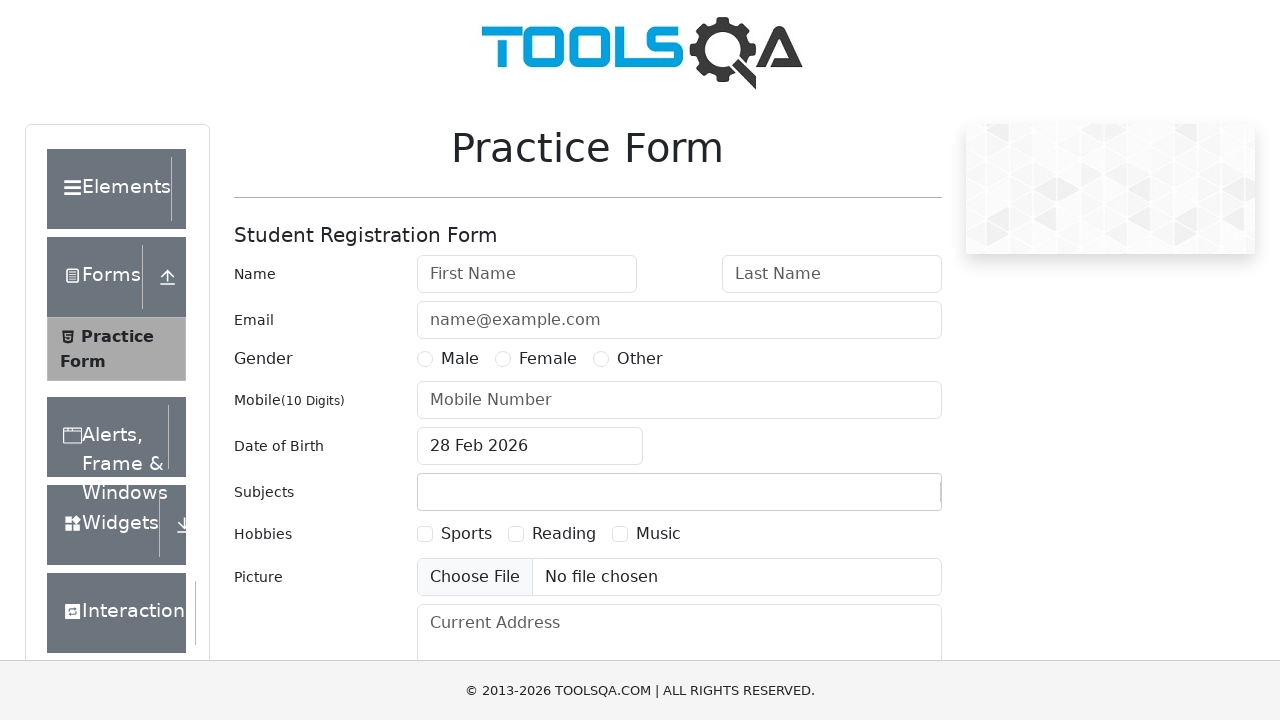

Filled first name field with 'Mikhail' on #firstName
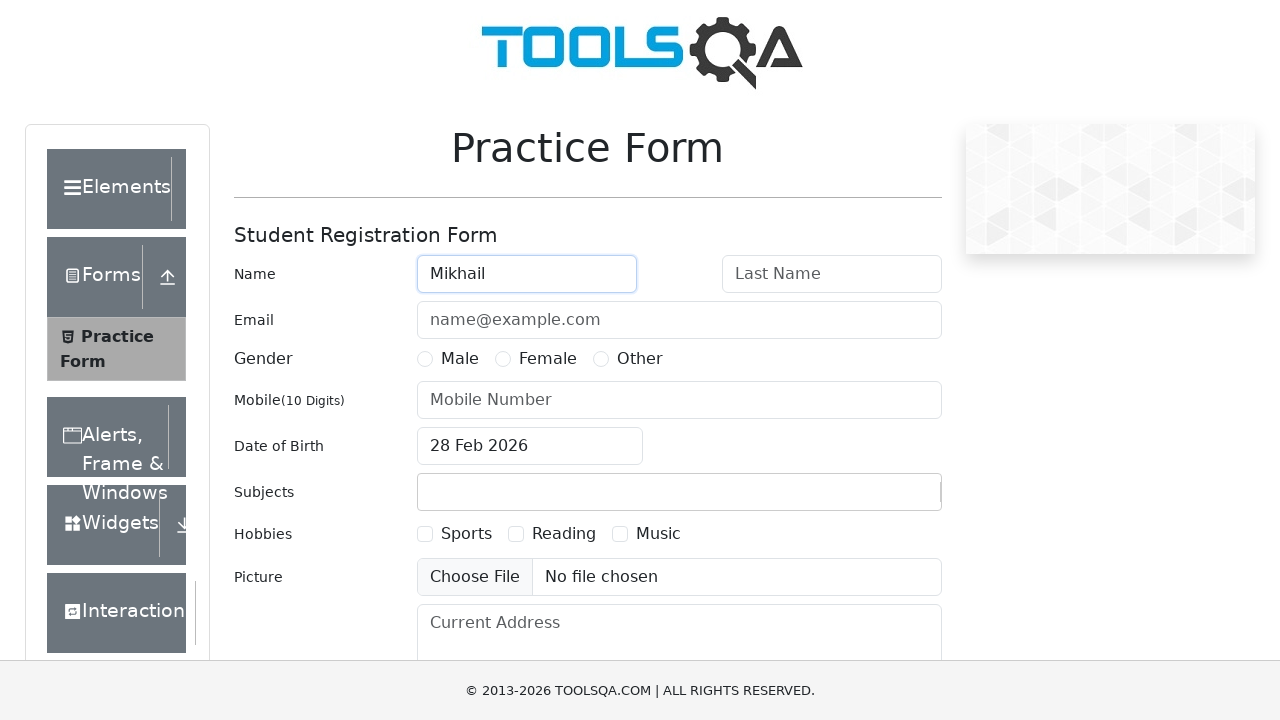

Filled last name field with 'Loginov' on #lastName
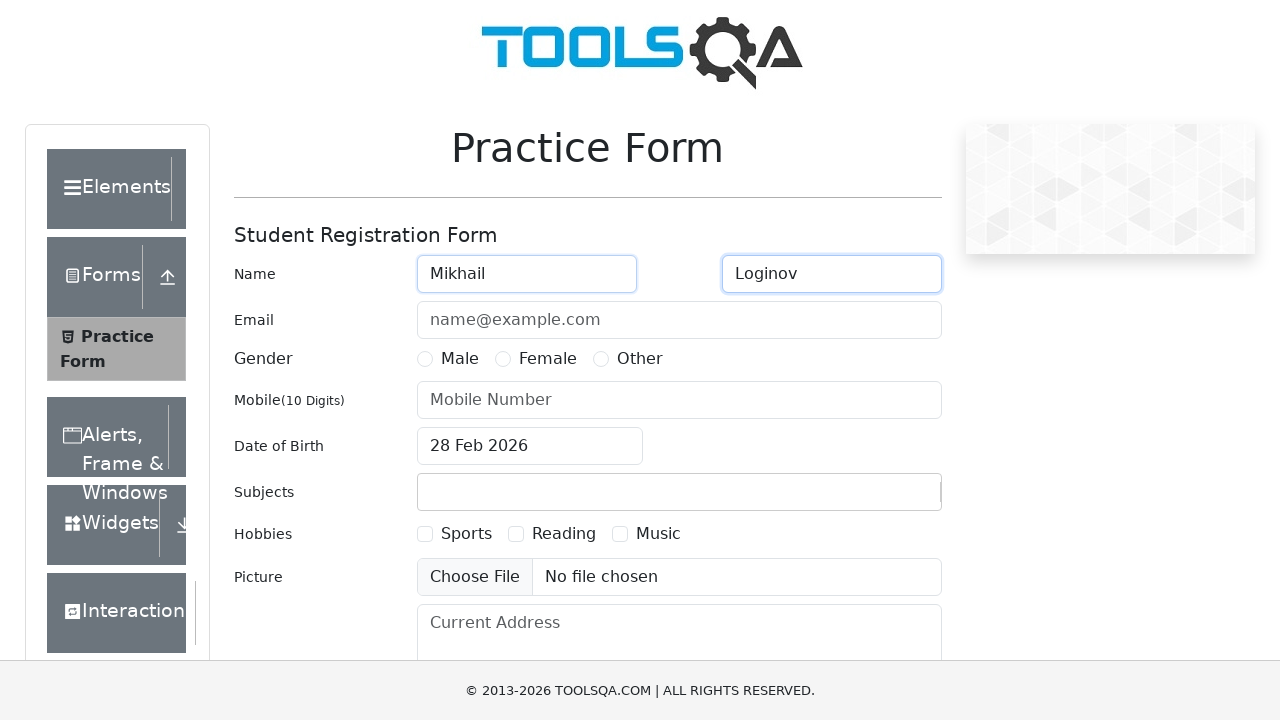

Filled email field with 'random@mail.ru' on #userEmail
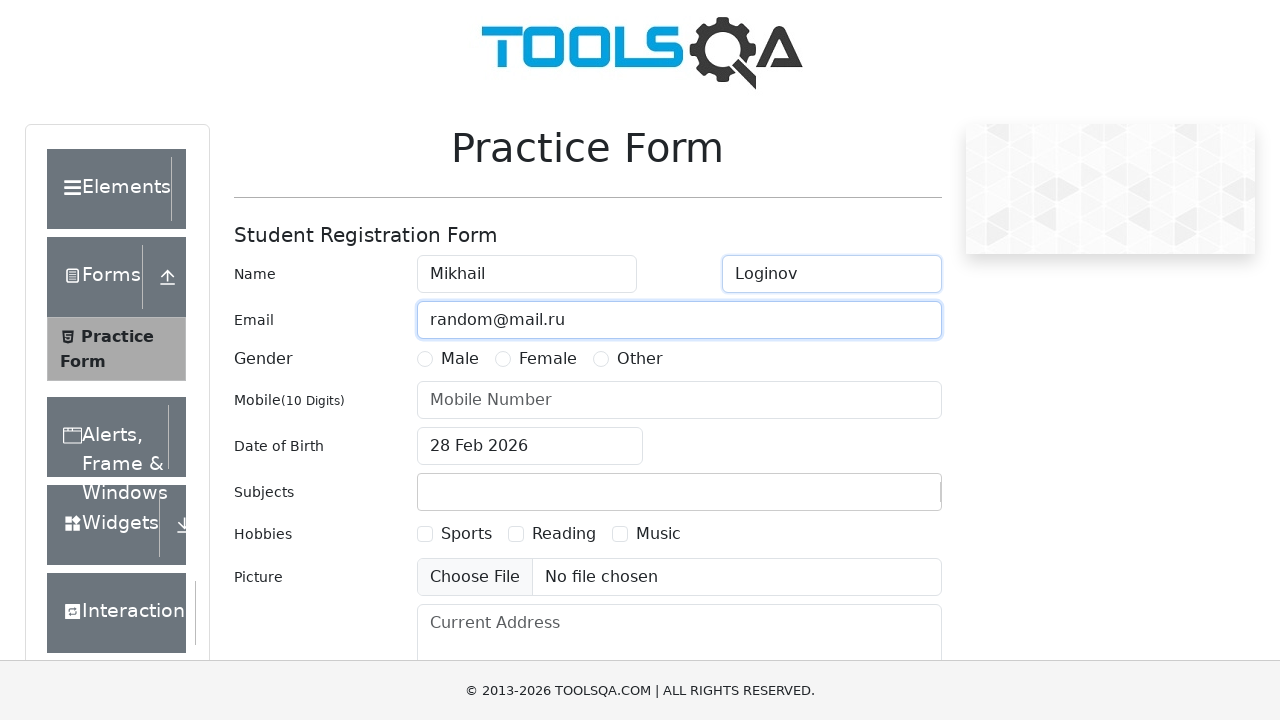

Selected gender radio button at (460, 359) on label[for='gender-radio-1']
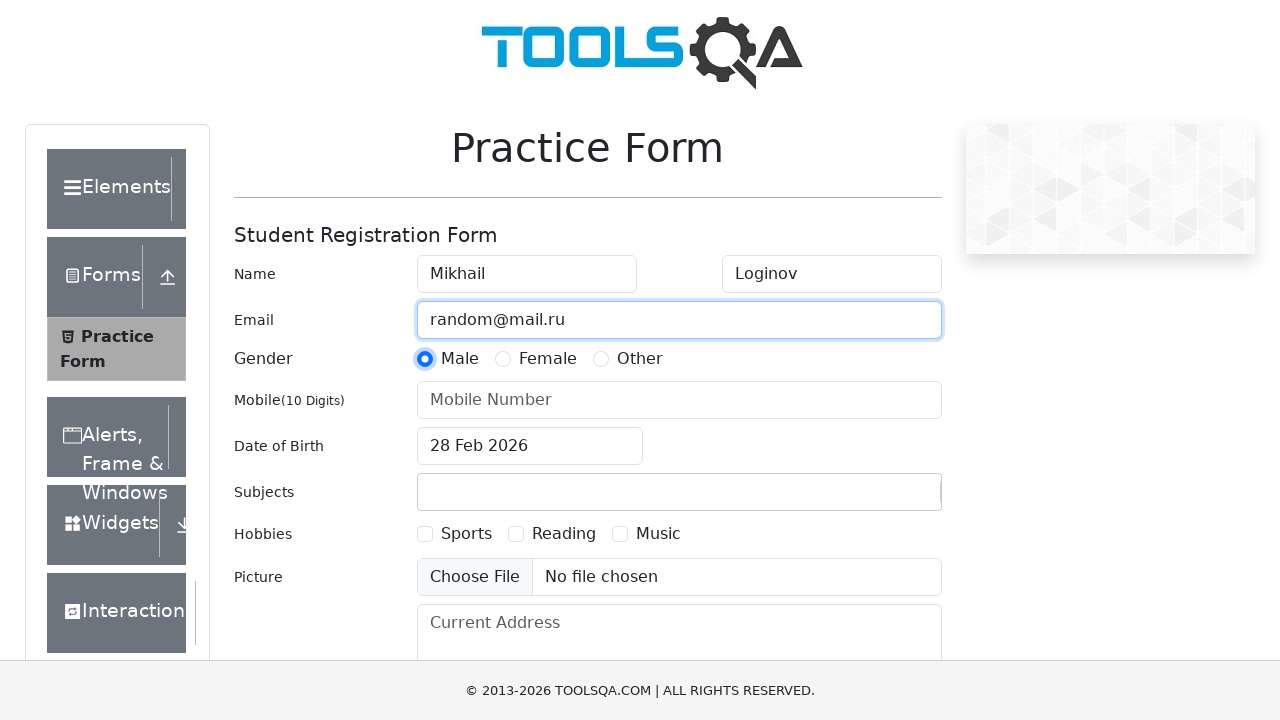

Filled phone number field with '1234567890' on #userNumber
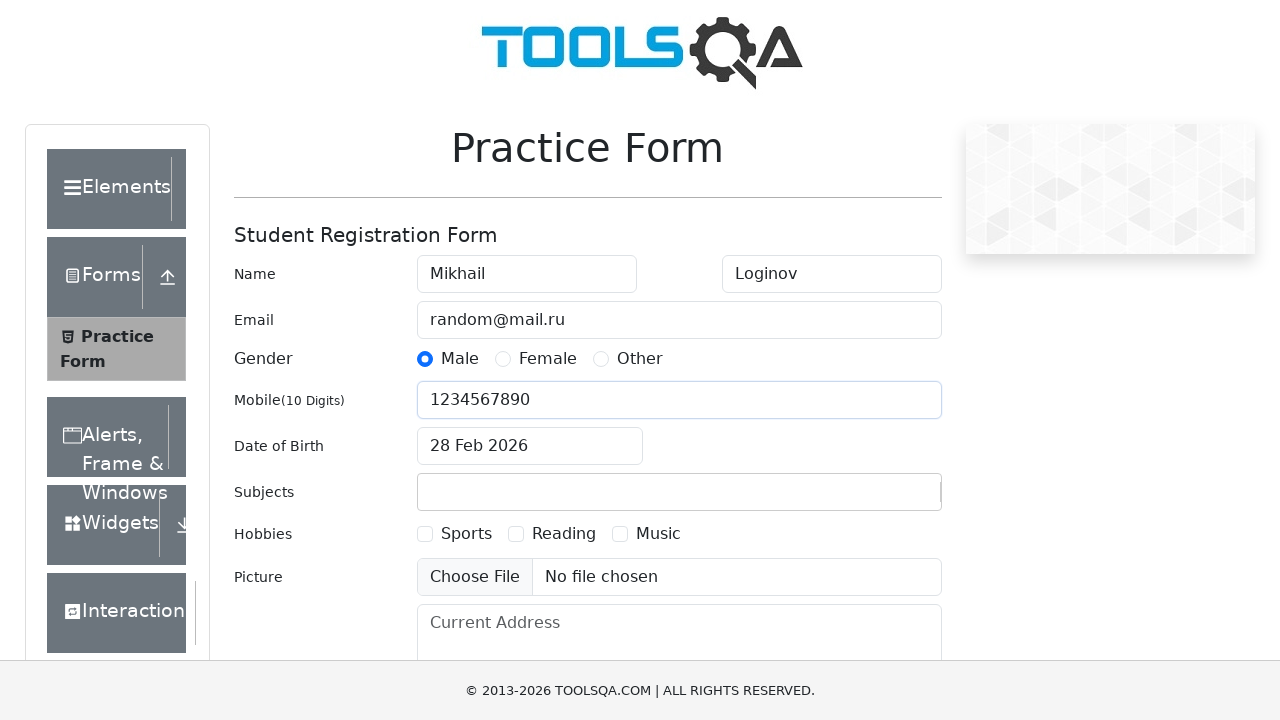

Clicked date of birth input field at (530, 446) on #dateOfBirthInput
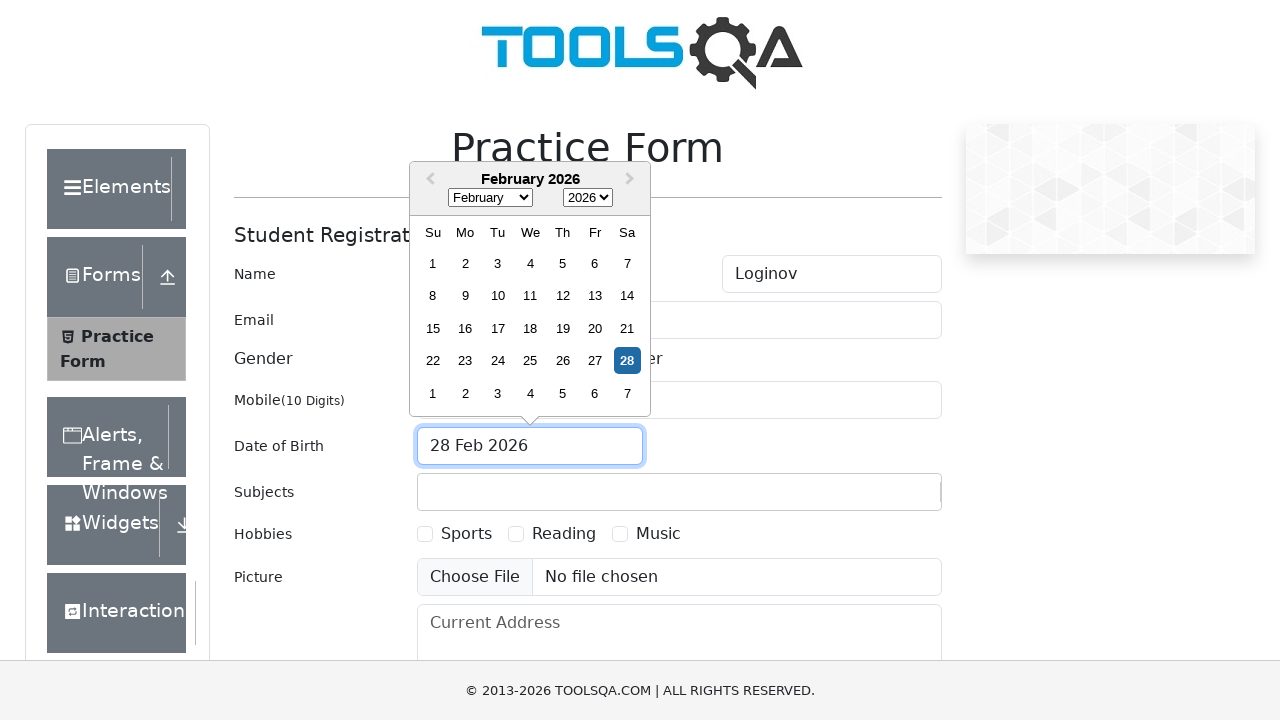

Selected month 2 (February) from date picker on .react-datepicker__month-select
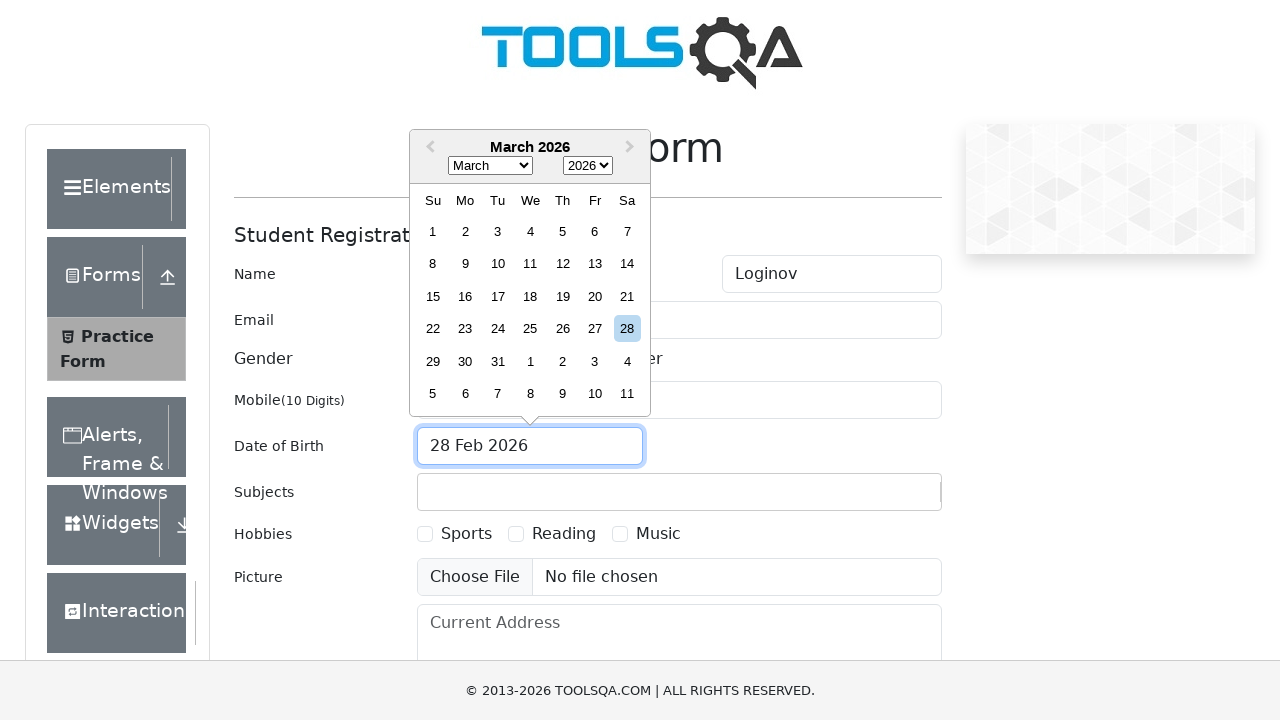

Selected year 1993 from date picker on .react-datepicker__year-select
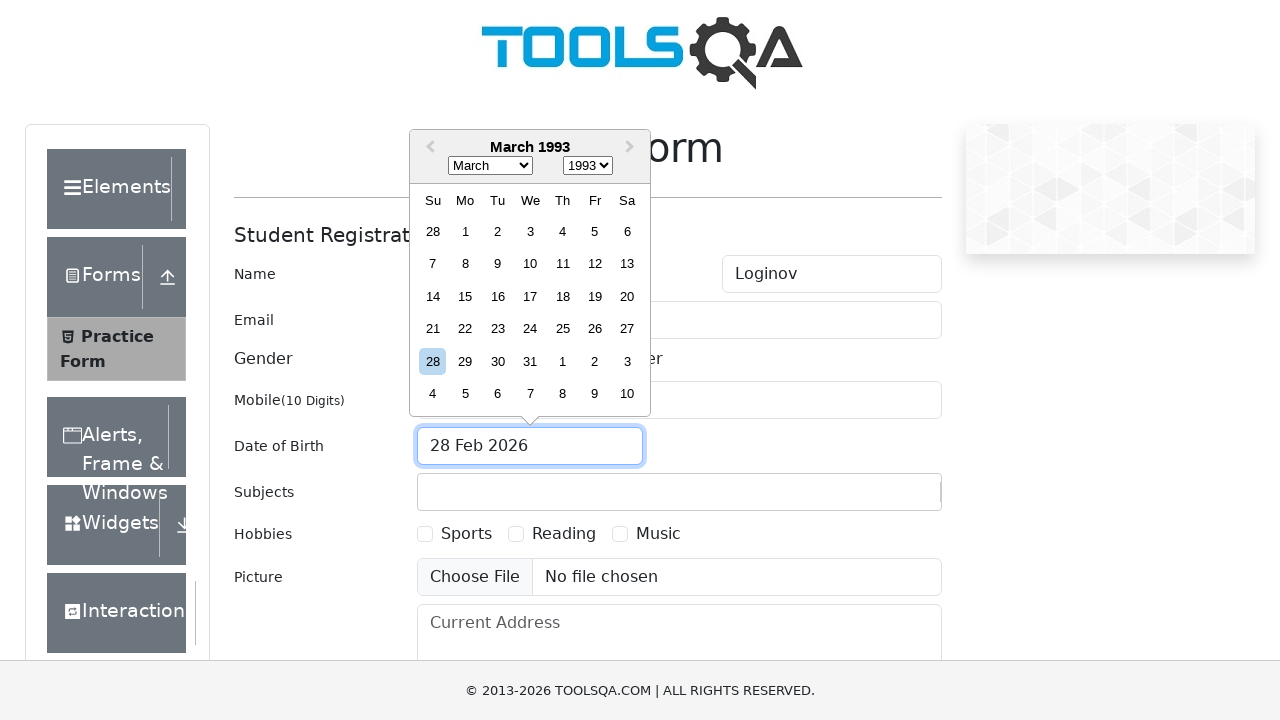

Selected day 16 from date picker at (498, 296) on .react-datepicker__day--016
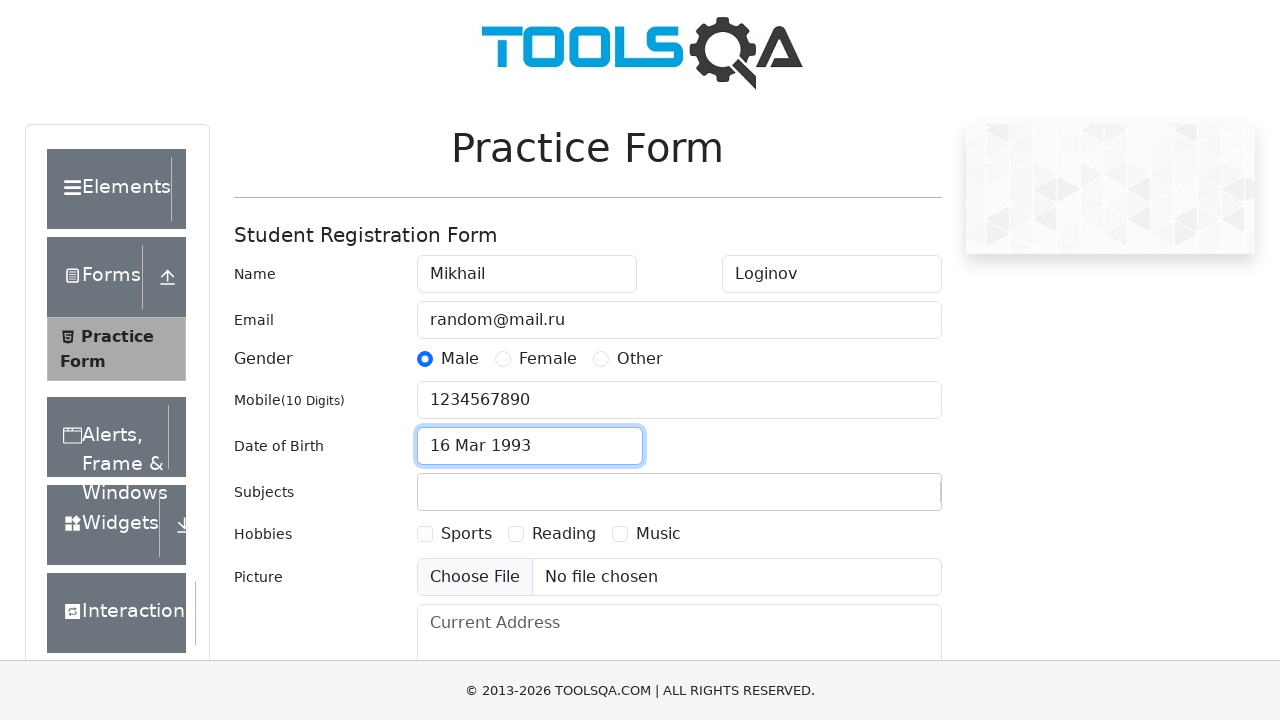

Filled subjects input with 'Math' on #subjectsInput
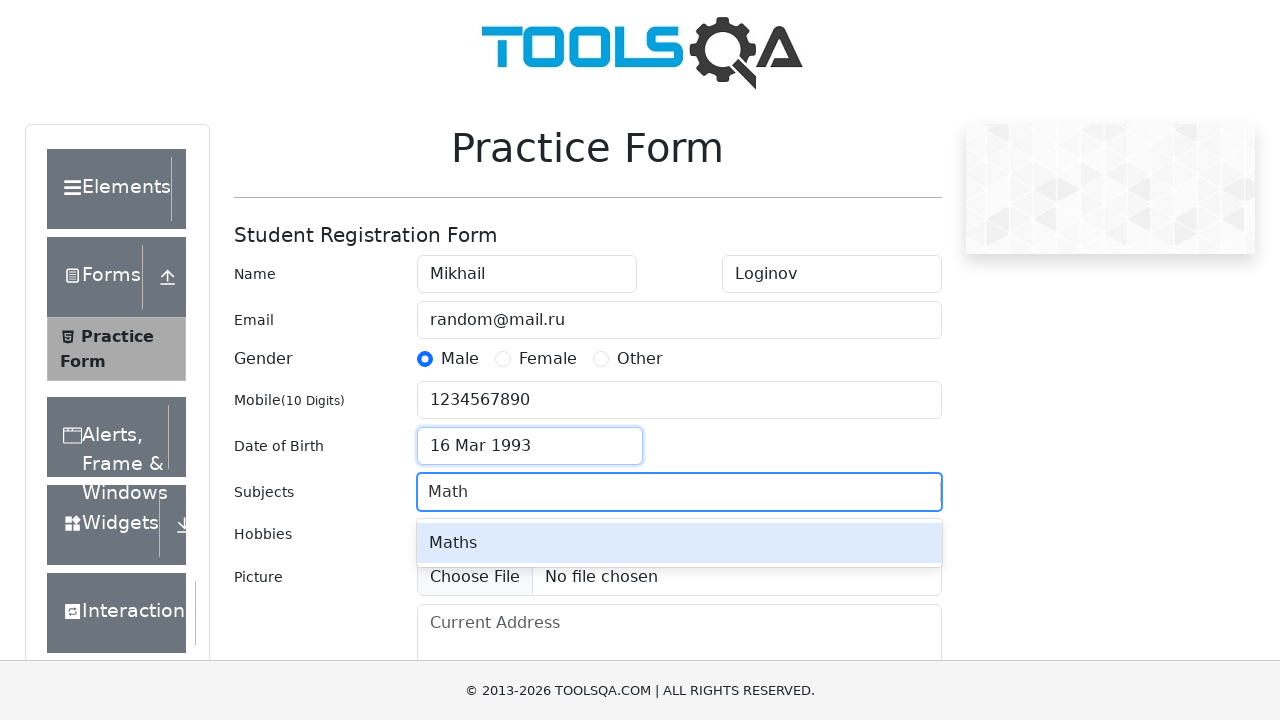

Pressed Enter to add Math subject on #subjectsInput
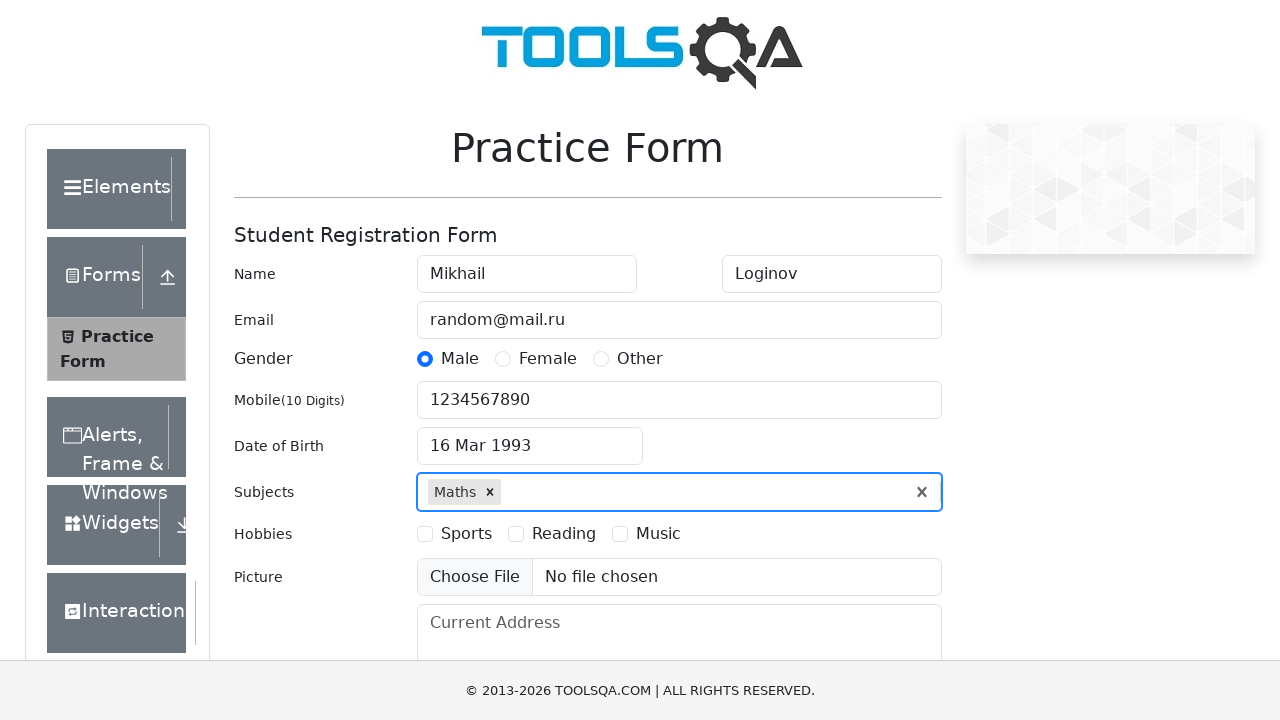

Filled subjects input with 'English' on #subjectsInput
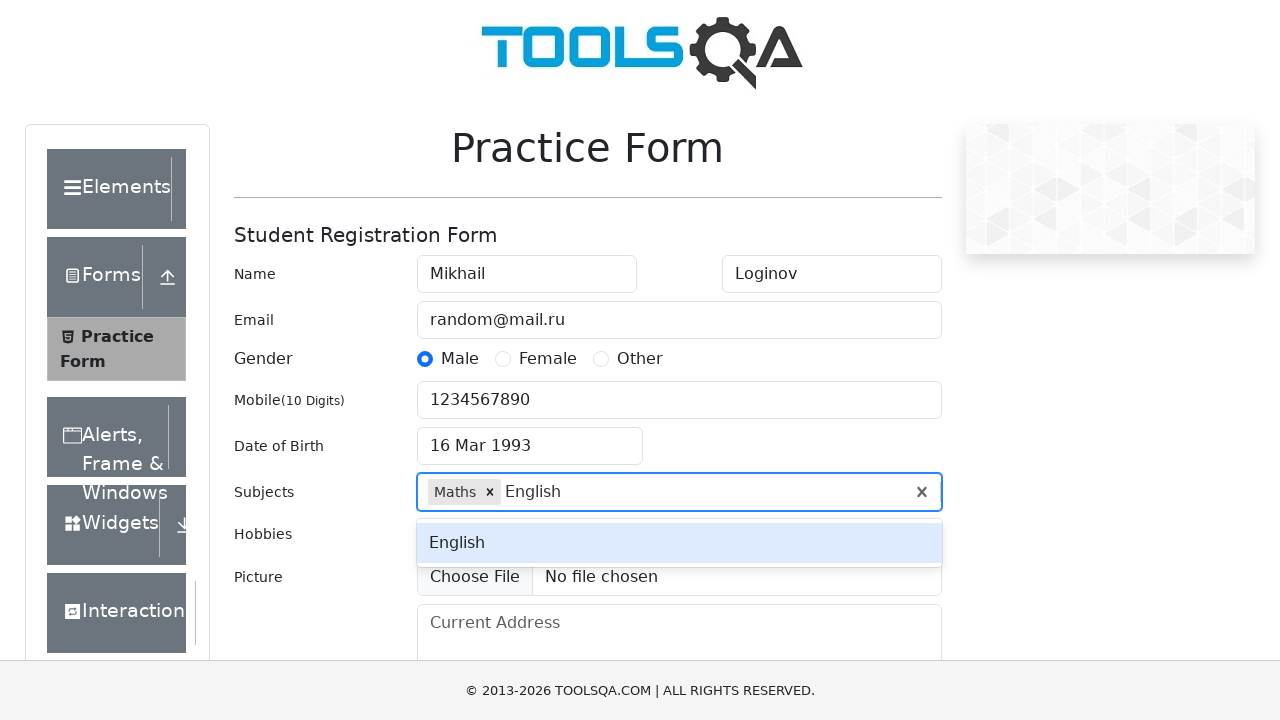

Pressed Enter to add English subject on #subjectsInput
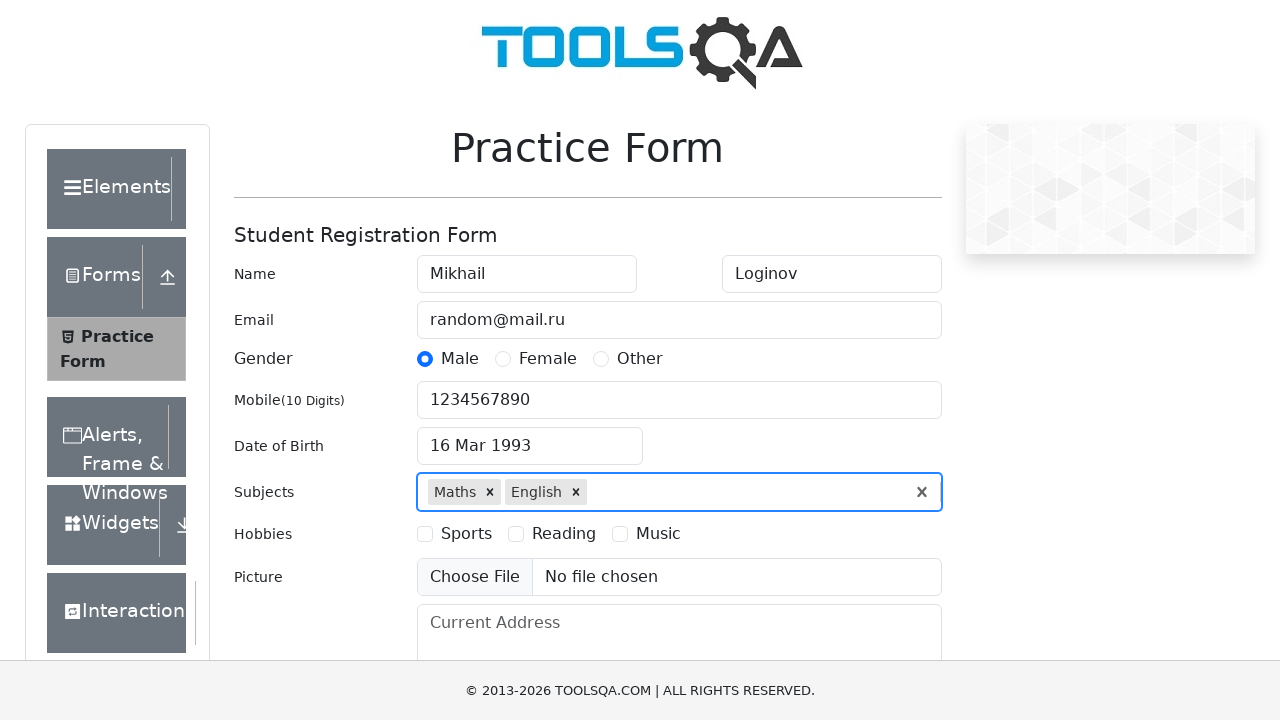

Clicked hobby checkbox 1 of 3 at (466, 534) on label[for*='hobbies-checkbox'] >> nth=0
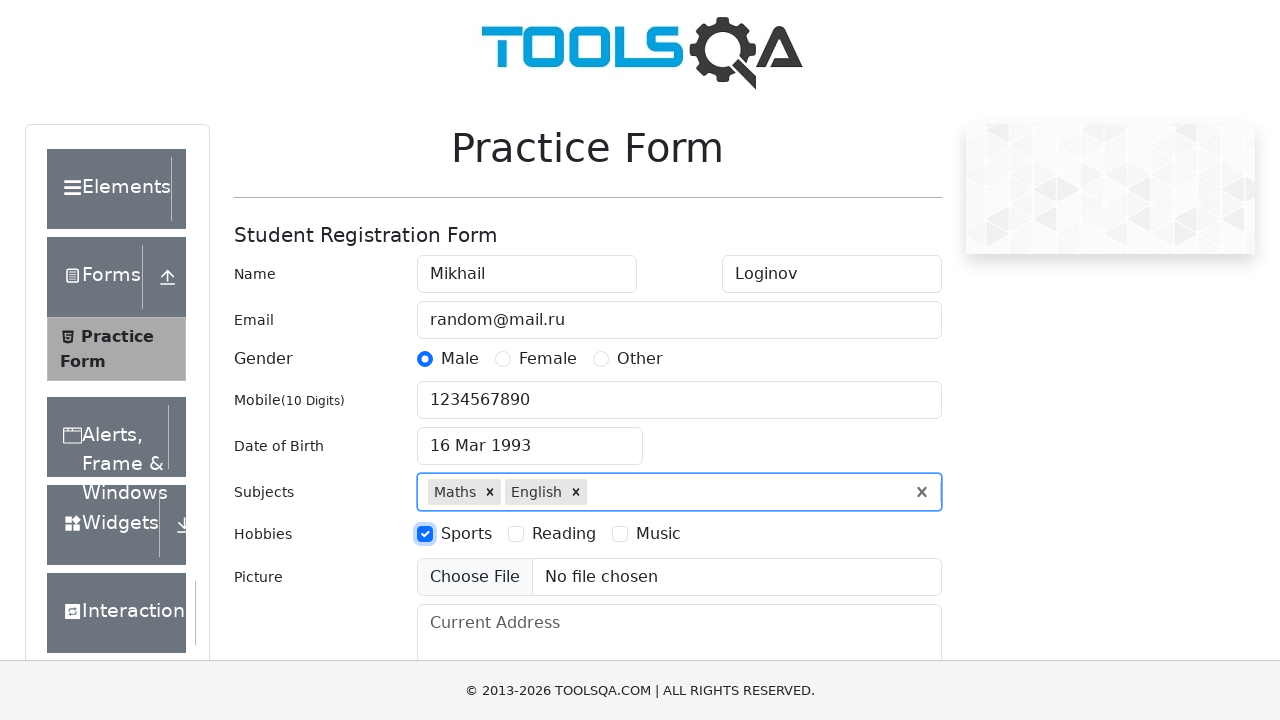

Clicked hobby checkbox 2 of 3 at (564, 534) on label[for*='hobbies-checkbox'] >> nth=1
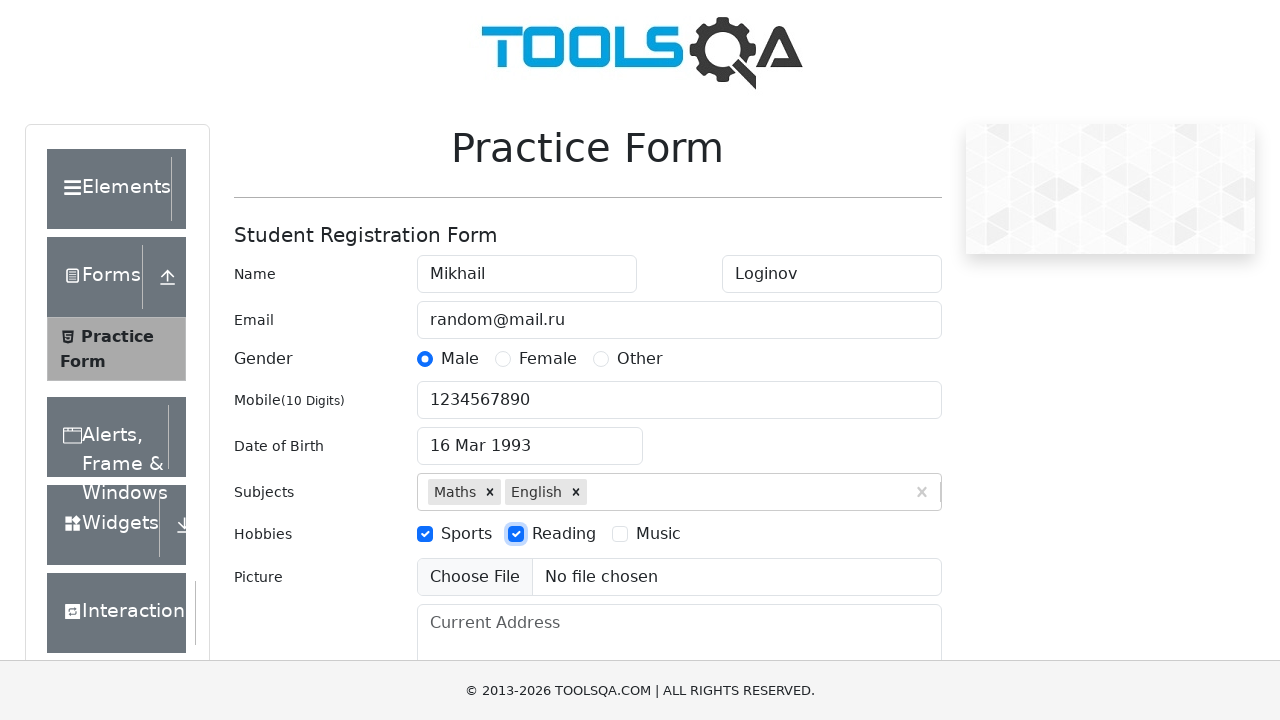

Clicked hobby checkbox 3 of 3 at (658, 534) on label[for*='hobbies-checkbox'] >> nth=2
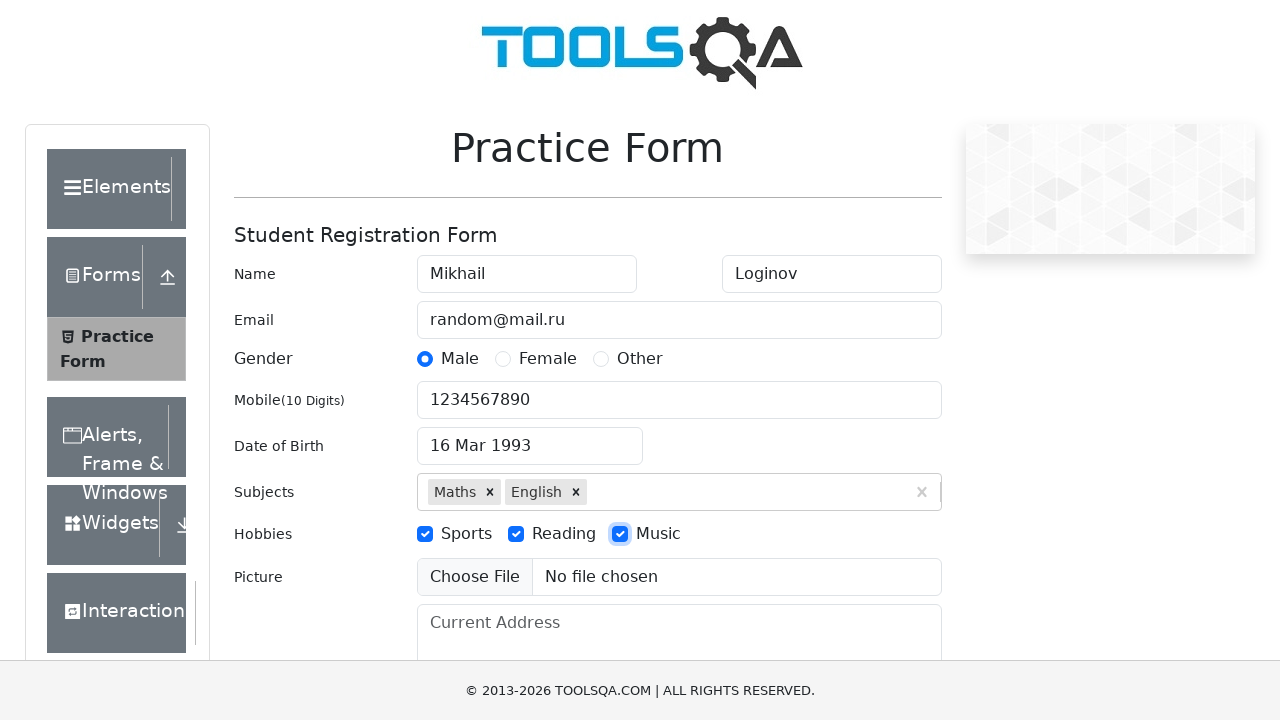

Filled address field with 'Saint-Pee' on textarea[placeholder='Current Address']
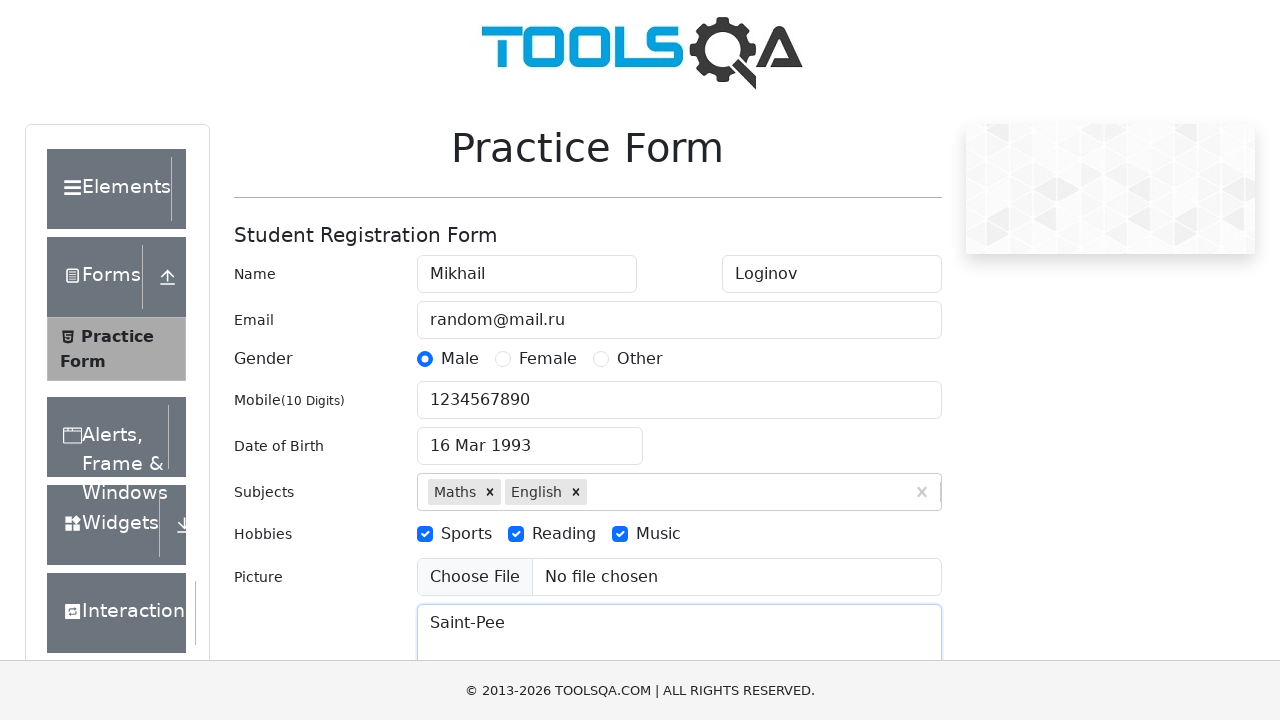

Filled state input with 'NCR' on #react-select-3-input
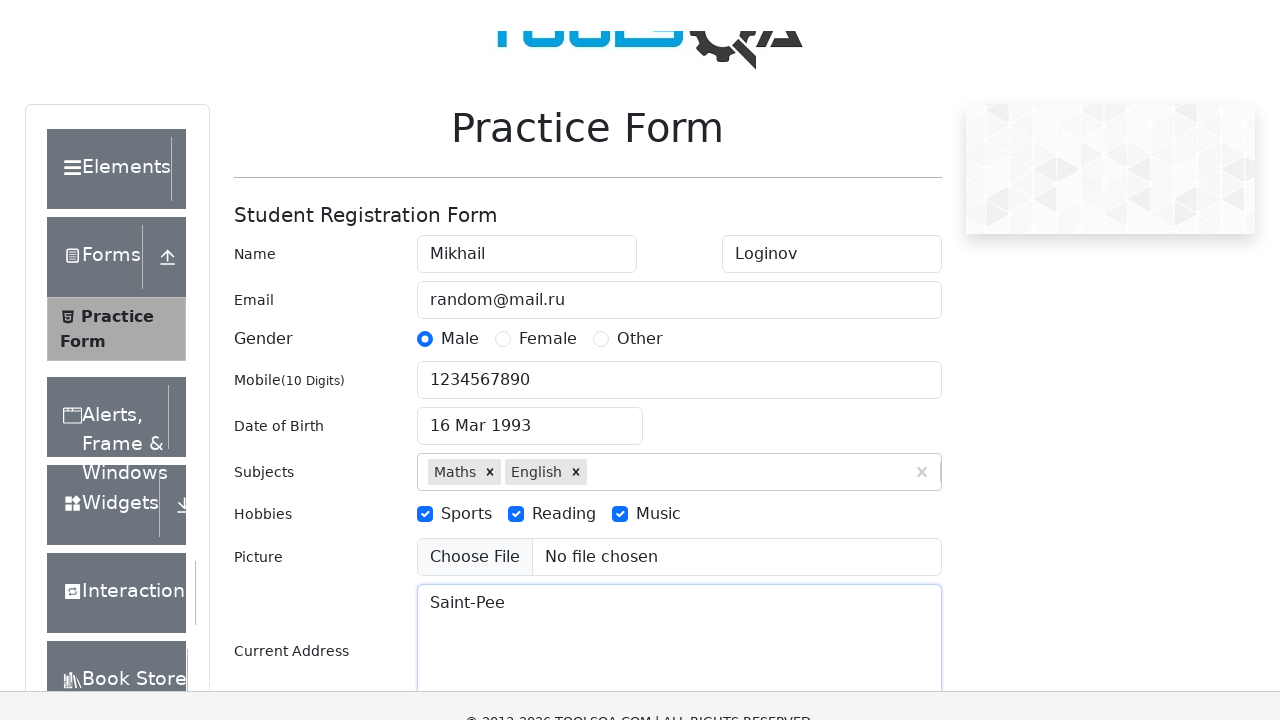

Pressed Enter to select NCR state on #react-select-3-input
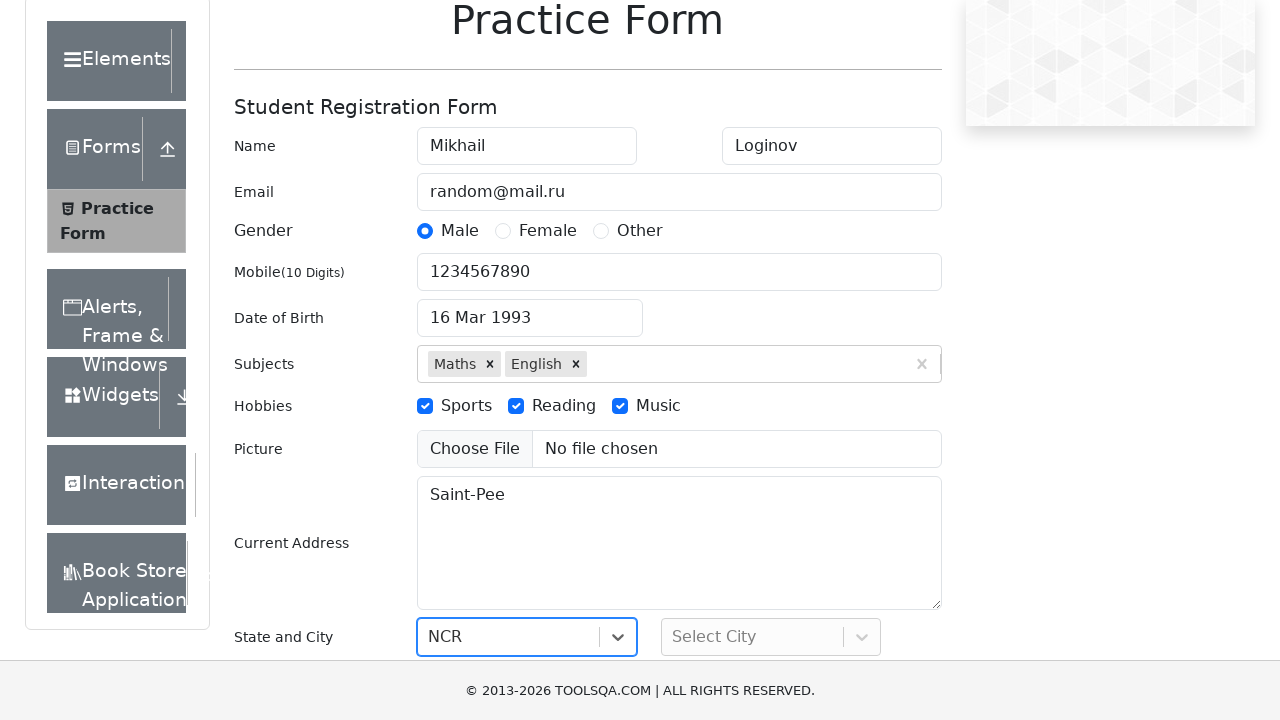

Filled city input with 'Delhi' on #react-select-4-input
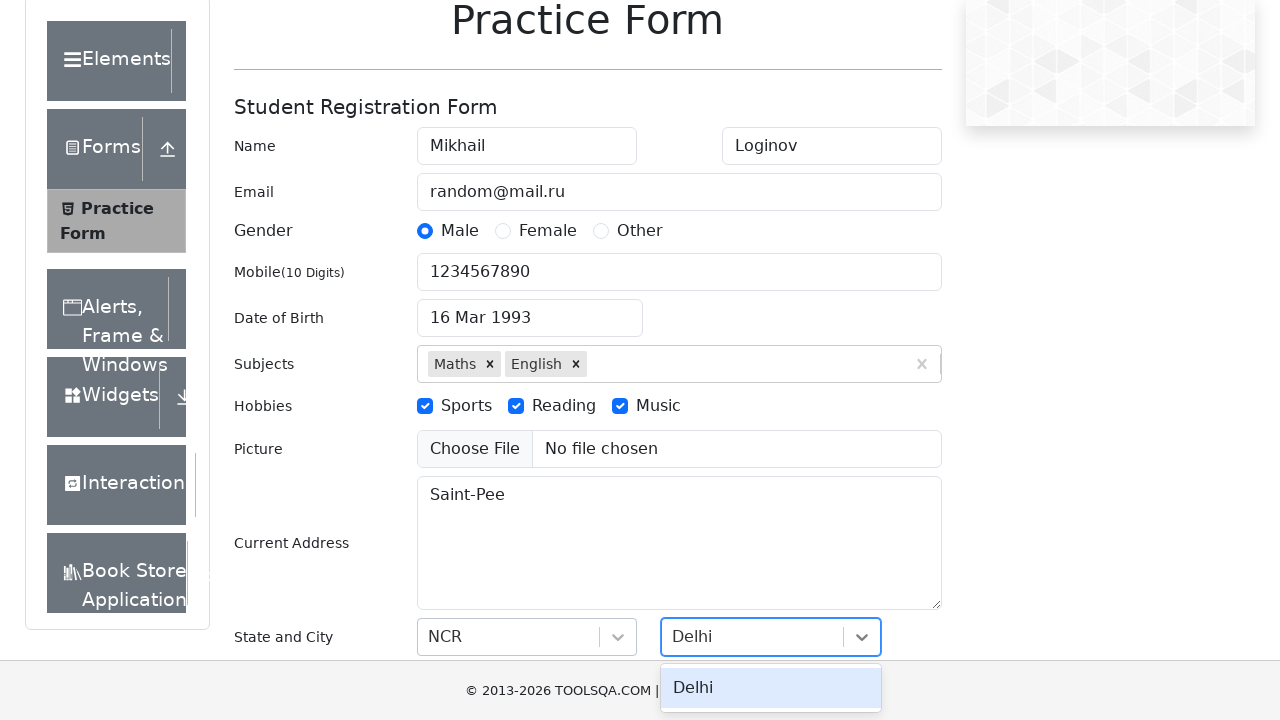

Pressed Enter to select Delhi city on #react-select-4-input
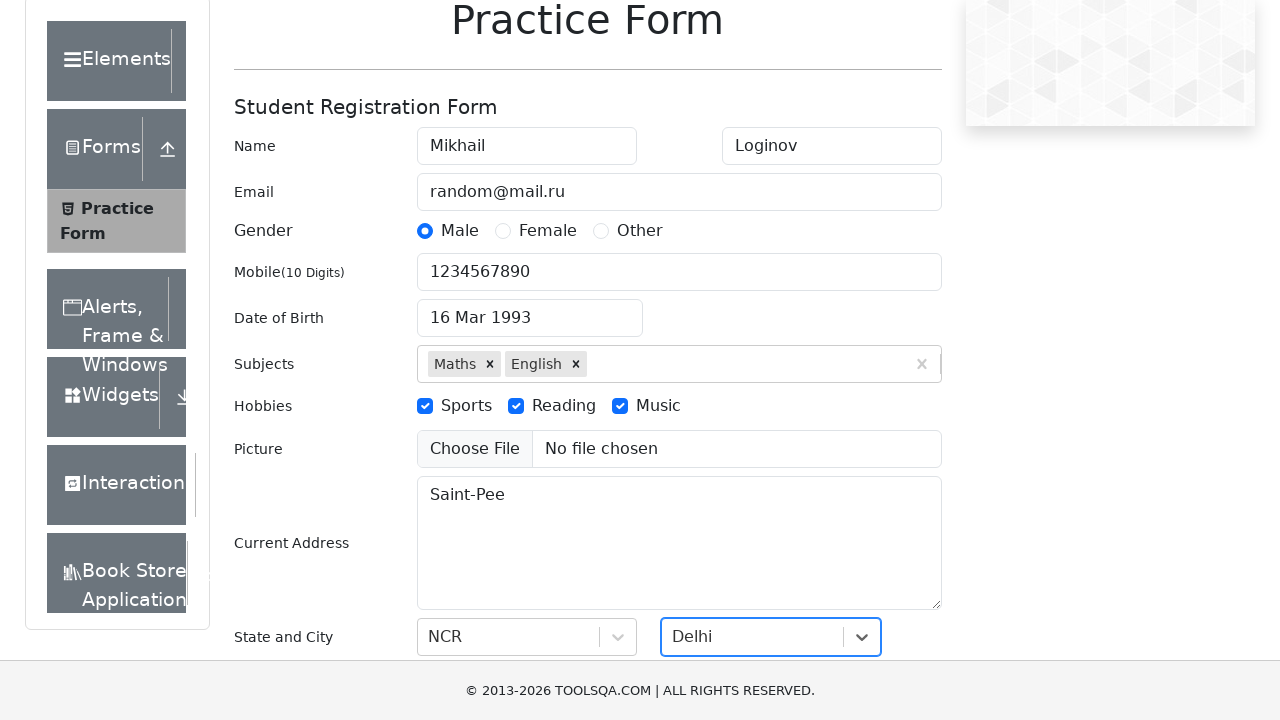

Clicked submit button to submit the form at (885, 499) on #submit
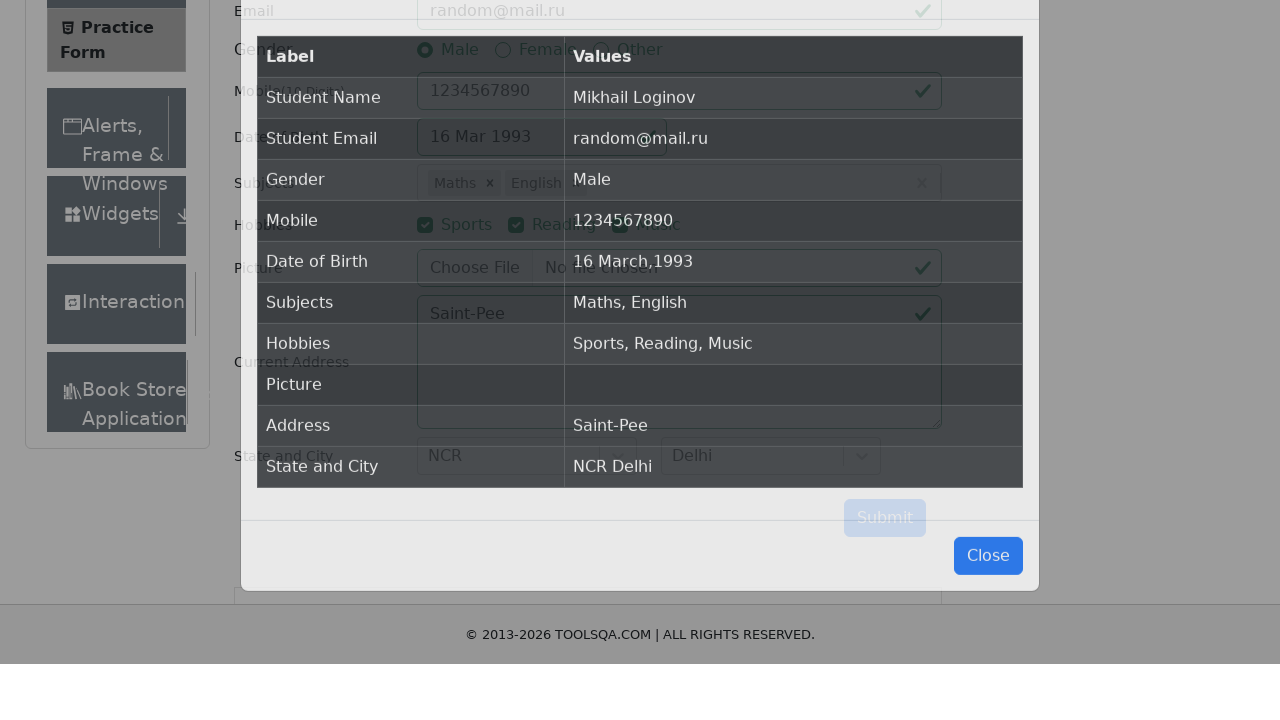

Form submission success message appeared
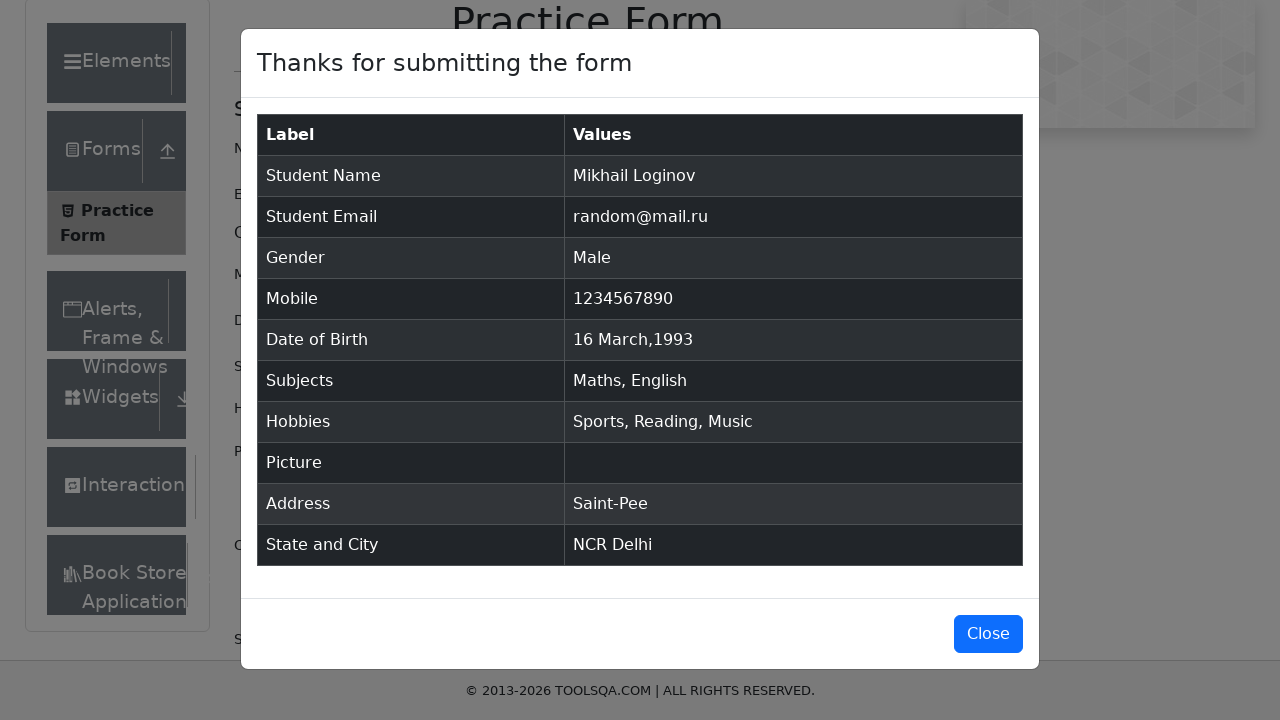

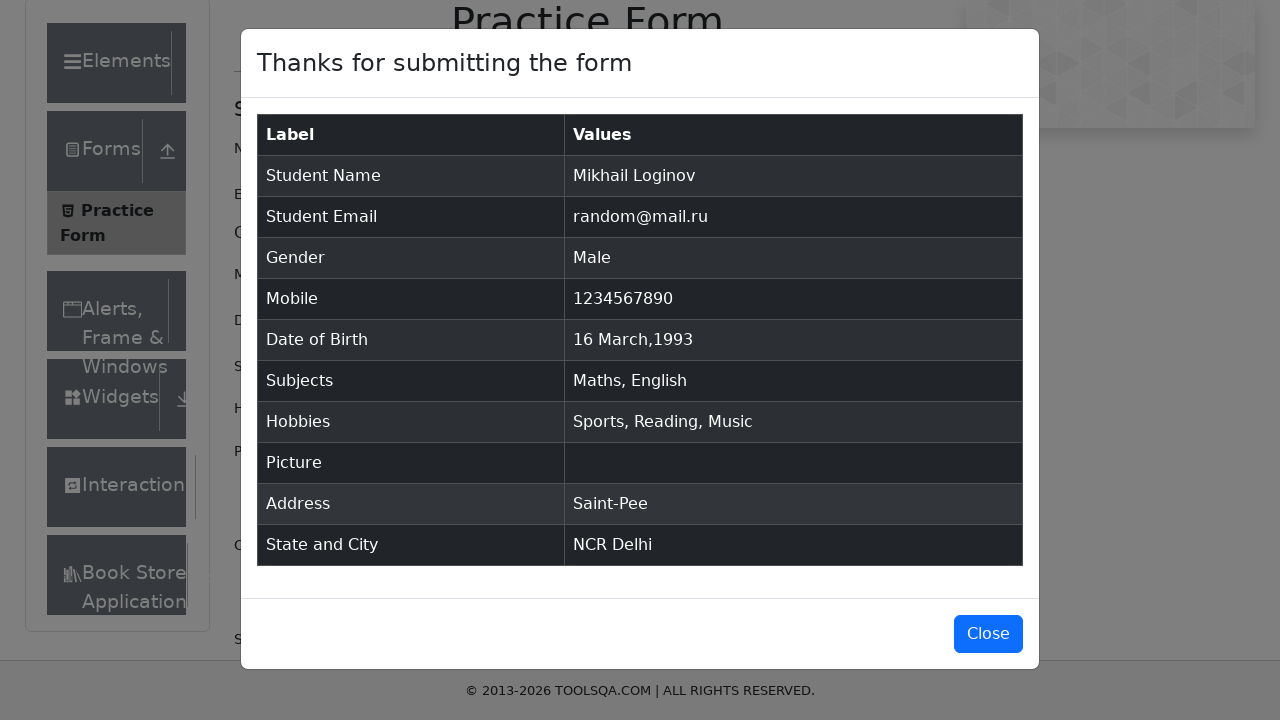